Tests JavaScript alert functionality by triggering a JS alert, reading its message, and accepting it

Starting URL: https://the-internet.herokuapp.com/

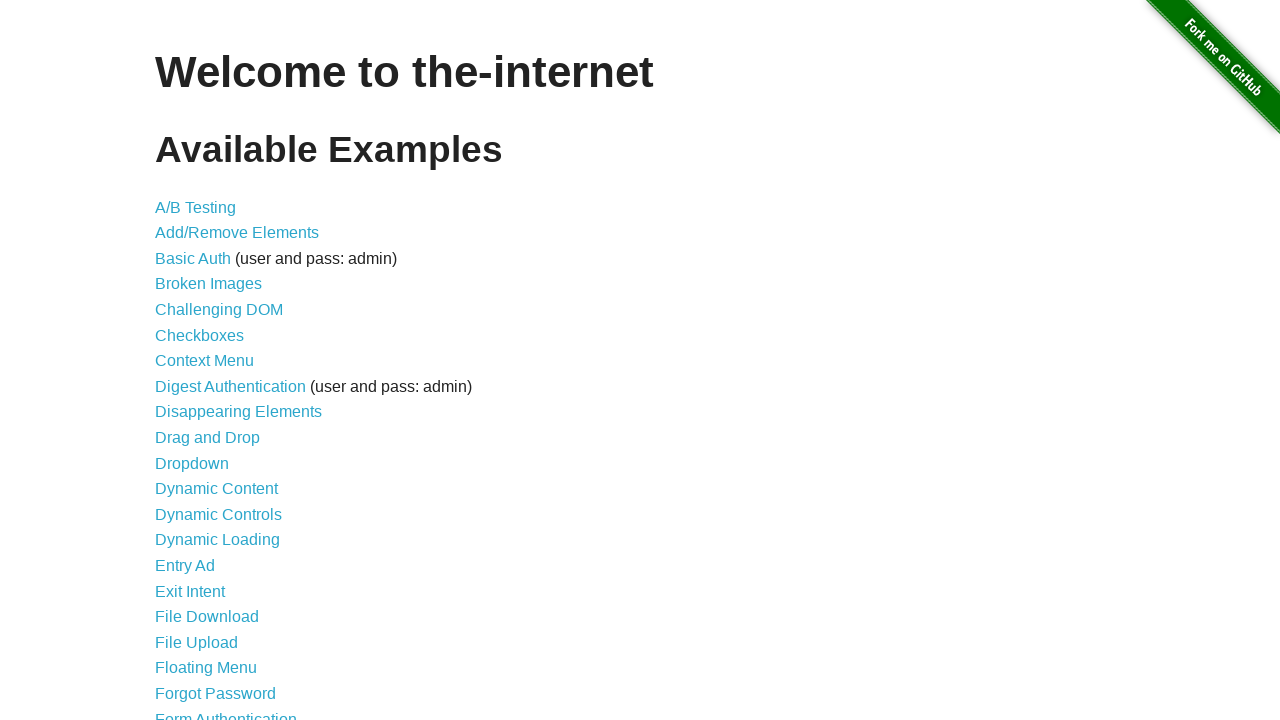

Clicked on JavaScript Alerts link at (214, 361) on text=JavaScript Alerts
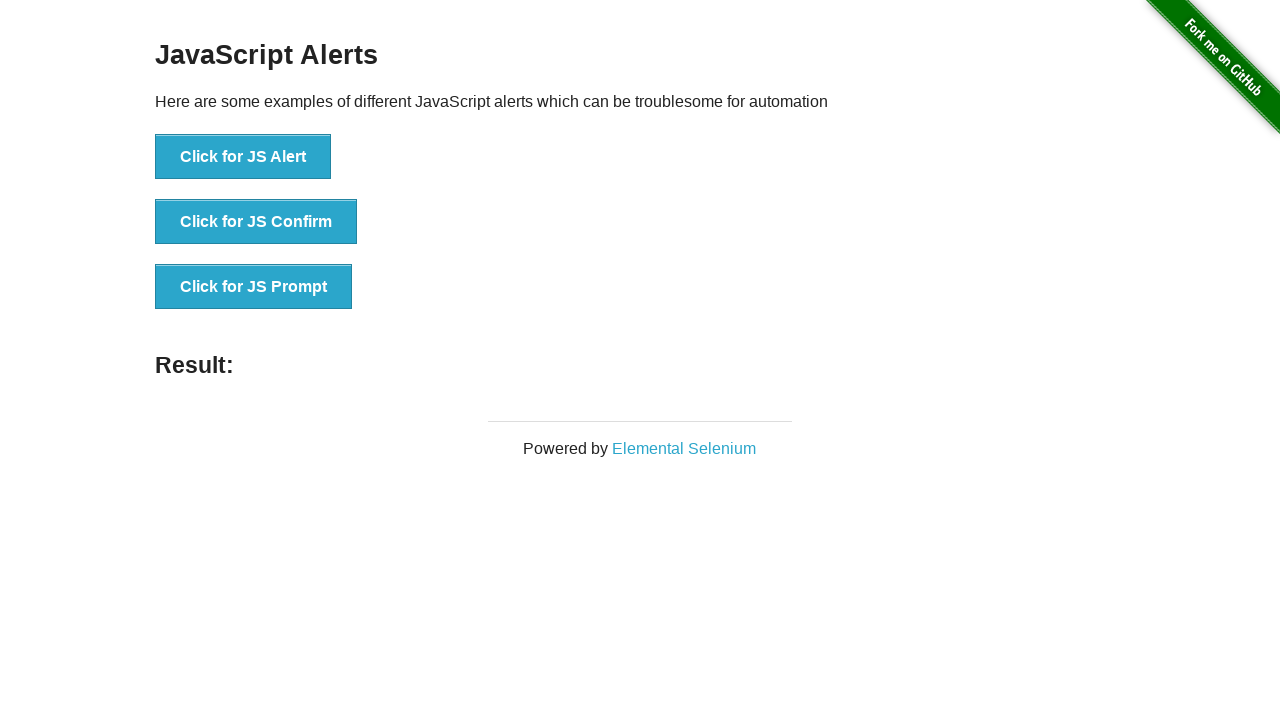

Clicked on JS Alert button at (243, 157) on button:has-text('Click for JS Alert')
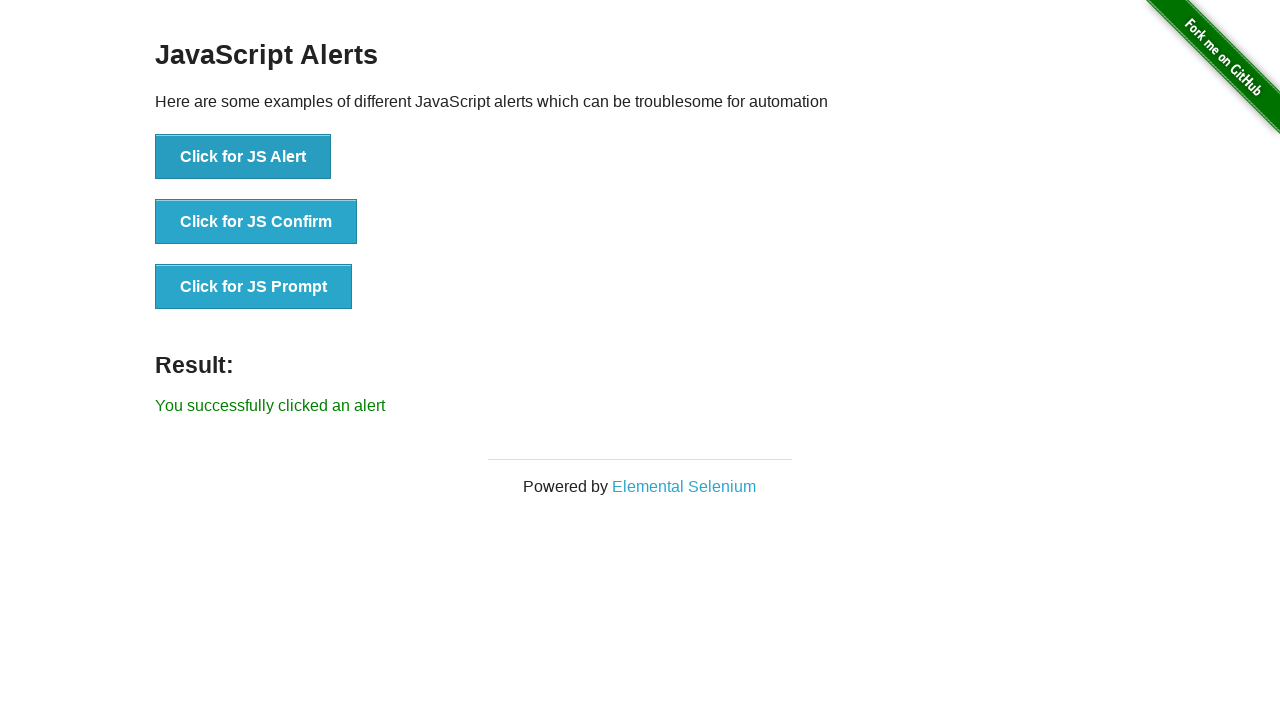

Set up dialog handler to accept alerts
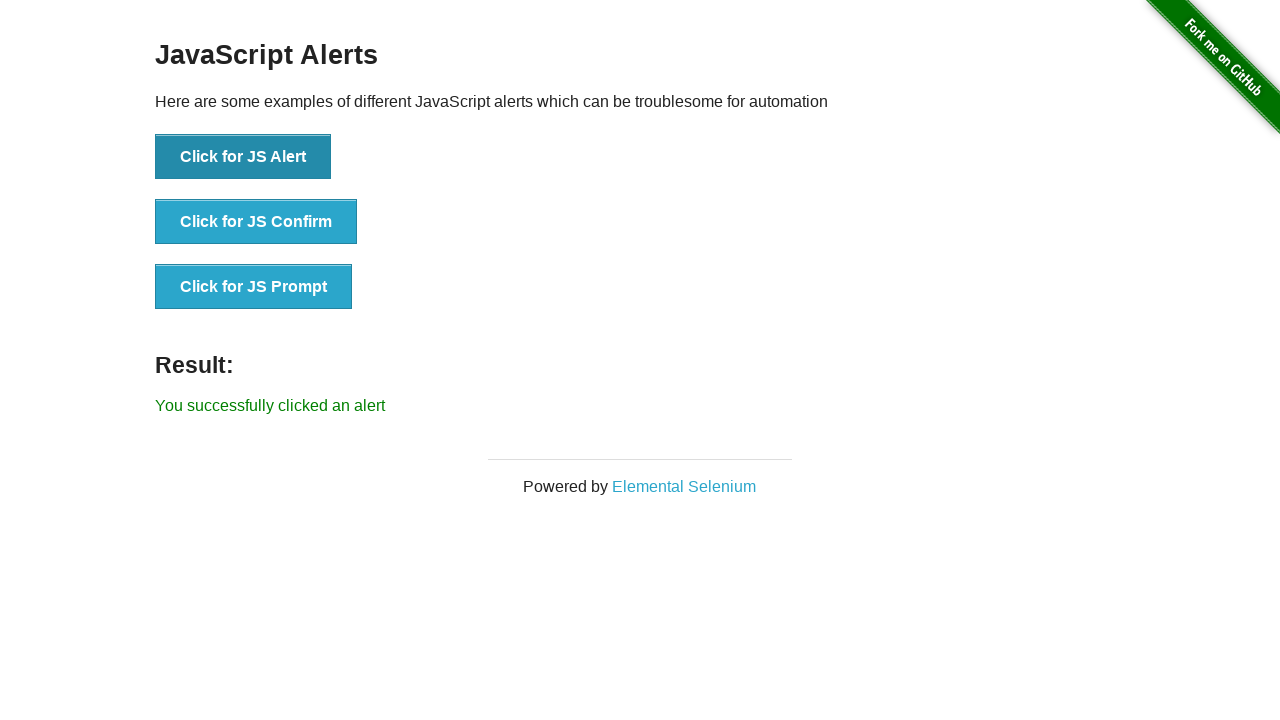

Clicked JS Alert button to trigger alert at (243, 157) on button:has-text('Click for JS Alert')
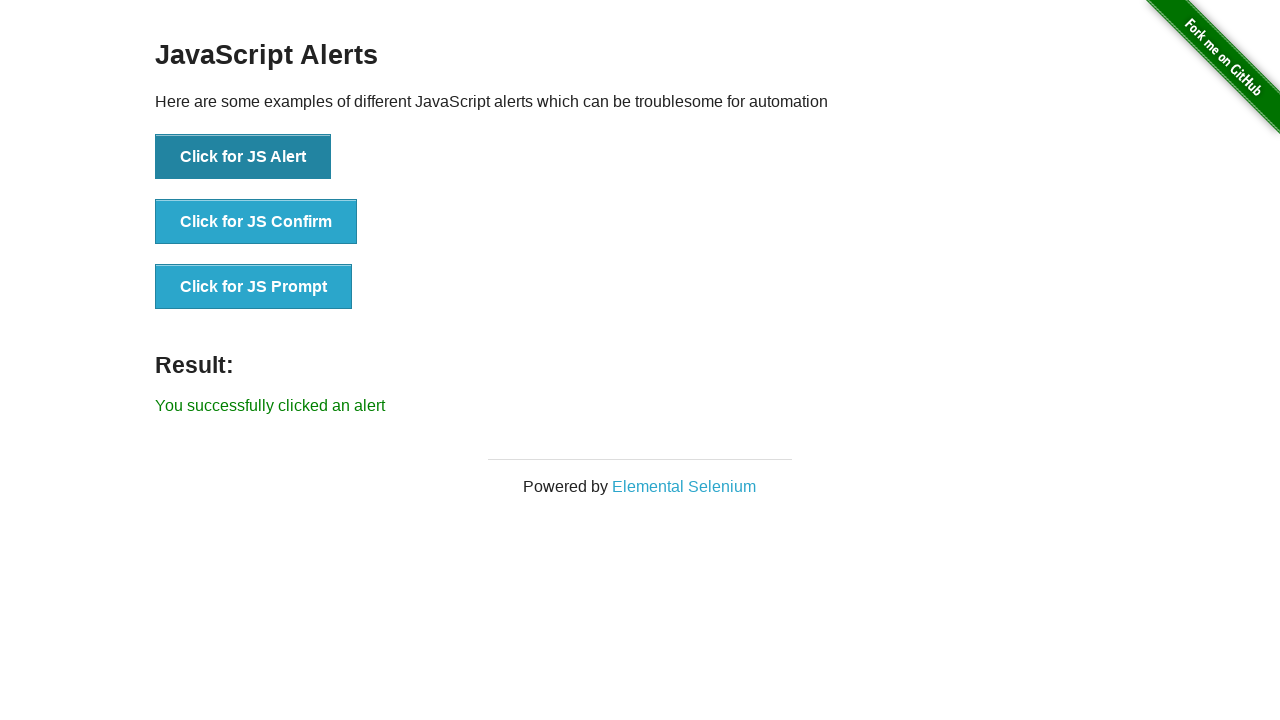

Verified result message appeared confirming alert was accepted
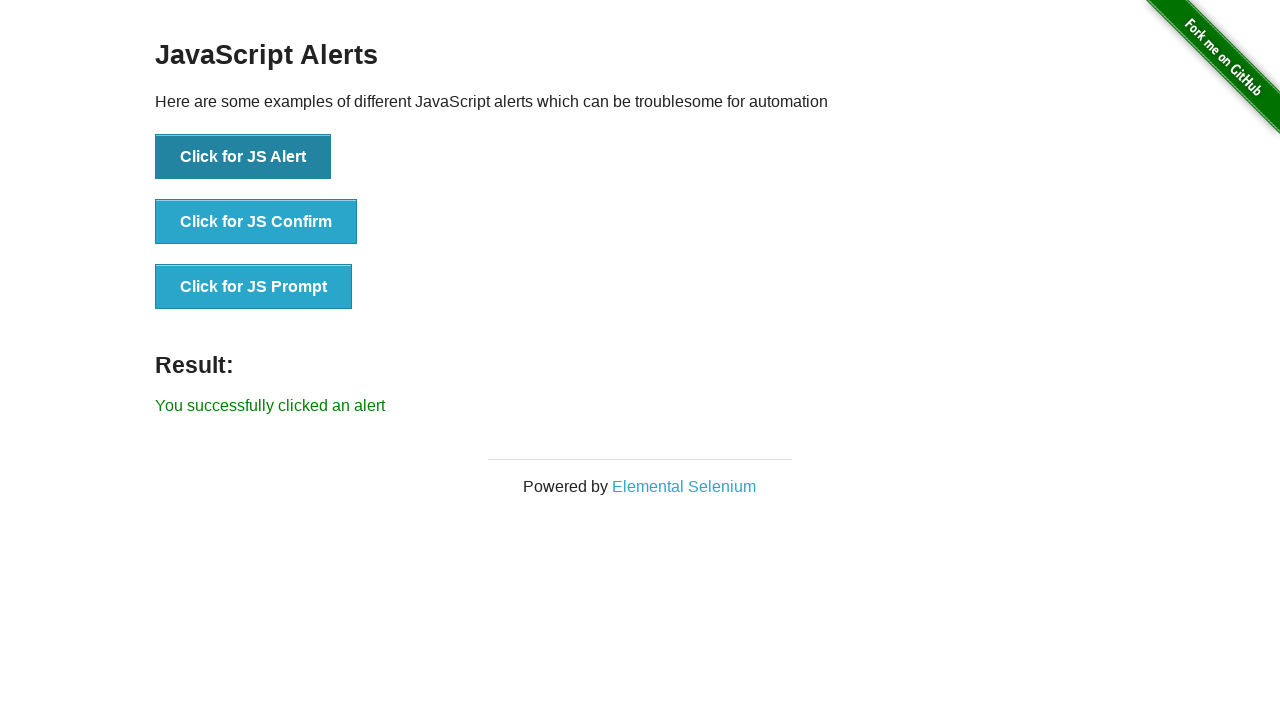

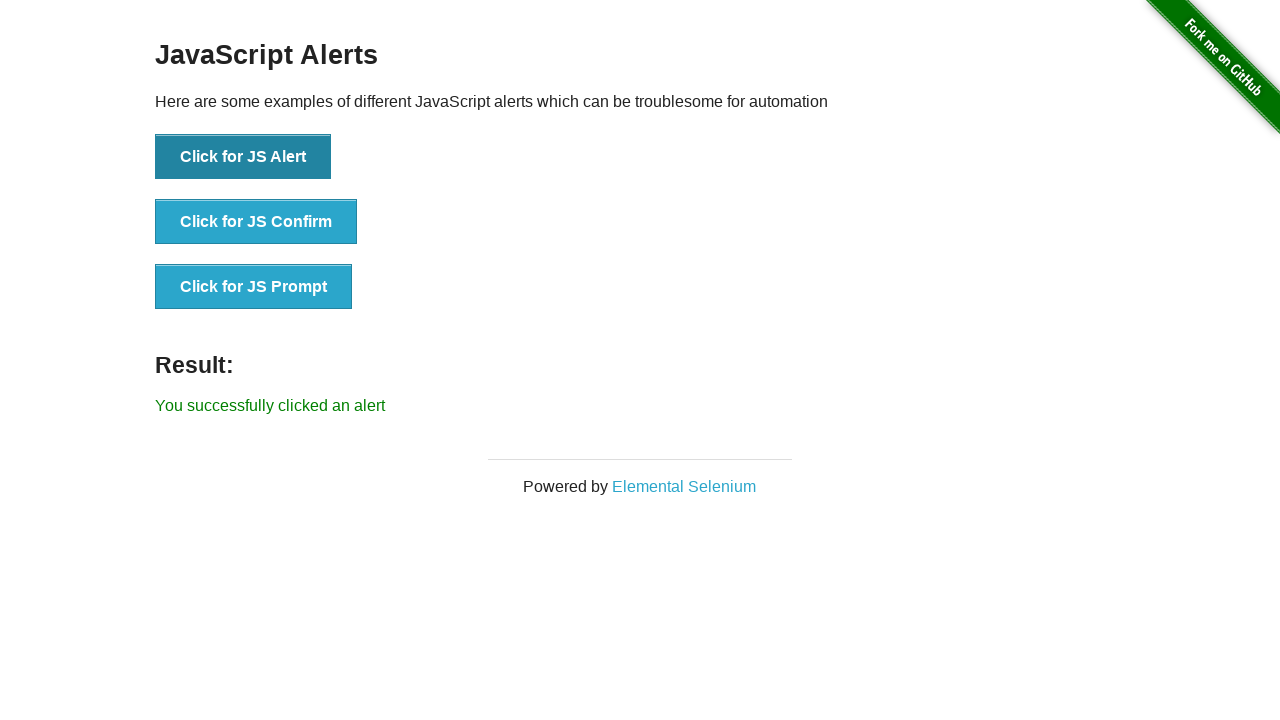